Tests opening a new browser tab by navigating to a page, verifying URL and title, opening a new tab, navigating to another page, and verifying there are 2 tabs with correct URL and title

Starting URL: https://the-internet.herokuapp.com/windows

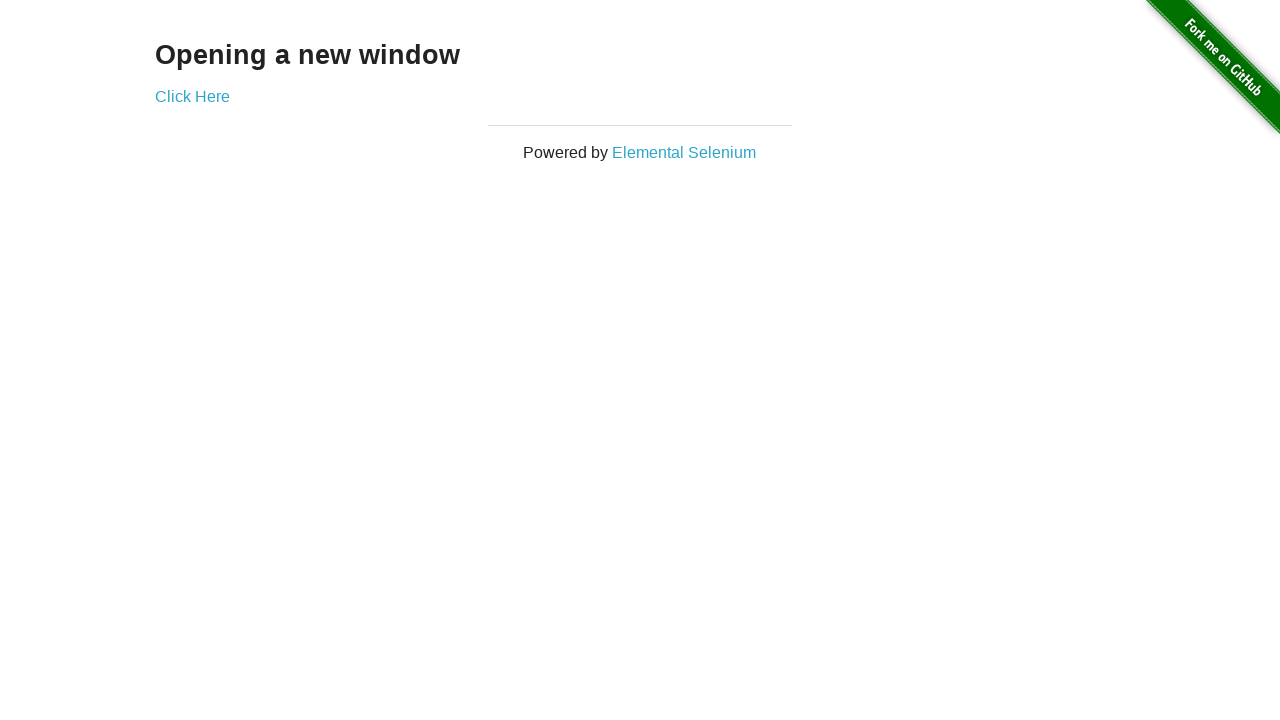

Verified initial page URL contains /windows
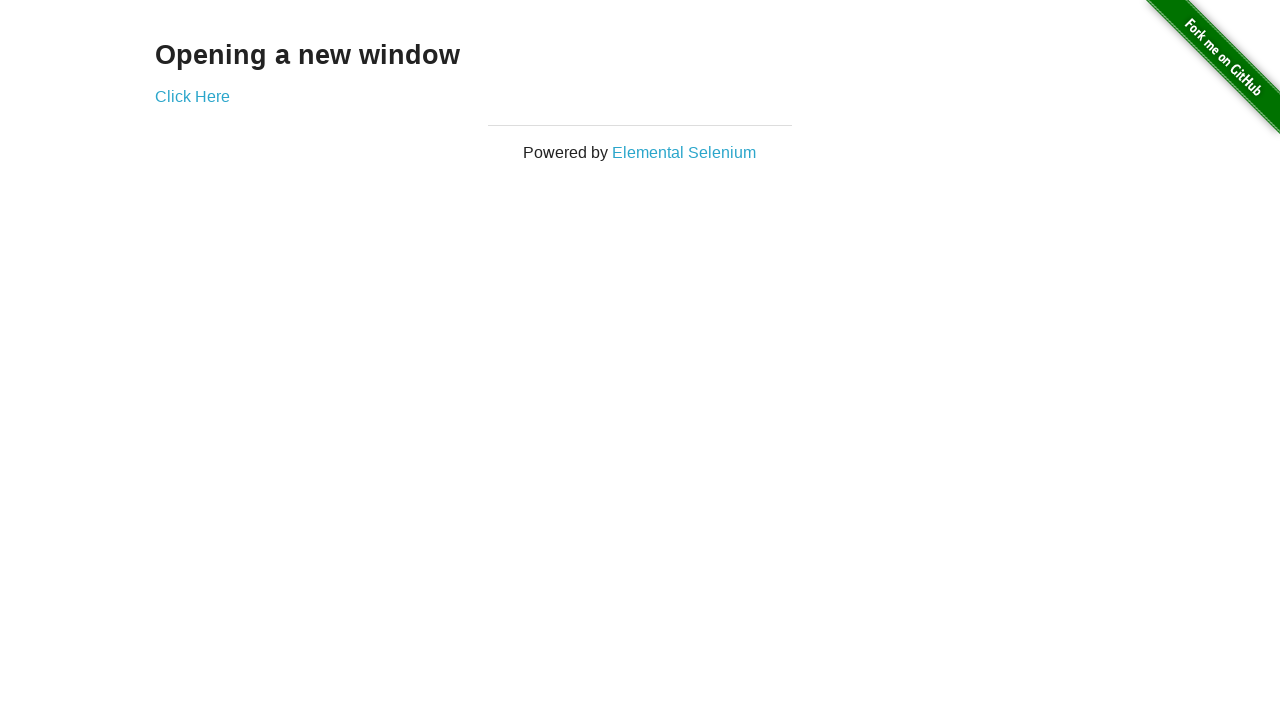

Verified initial page title is 'The Internet'
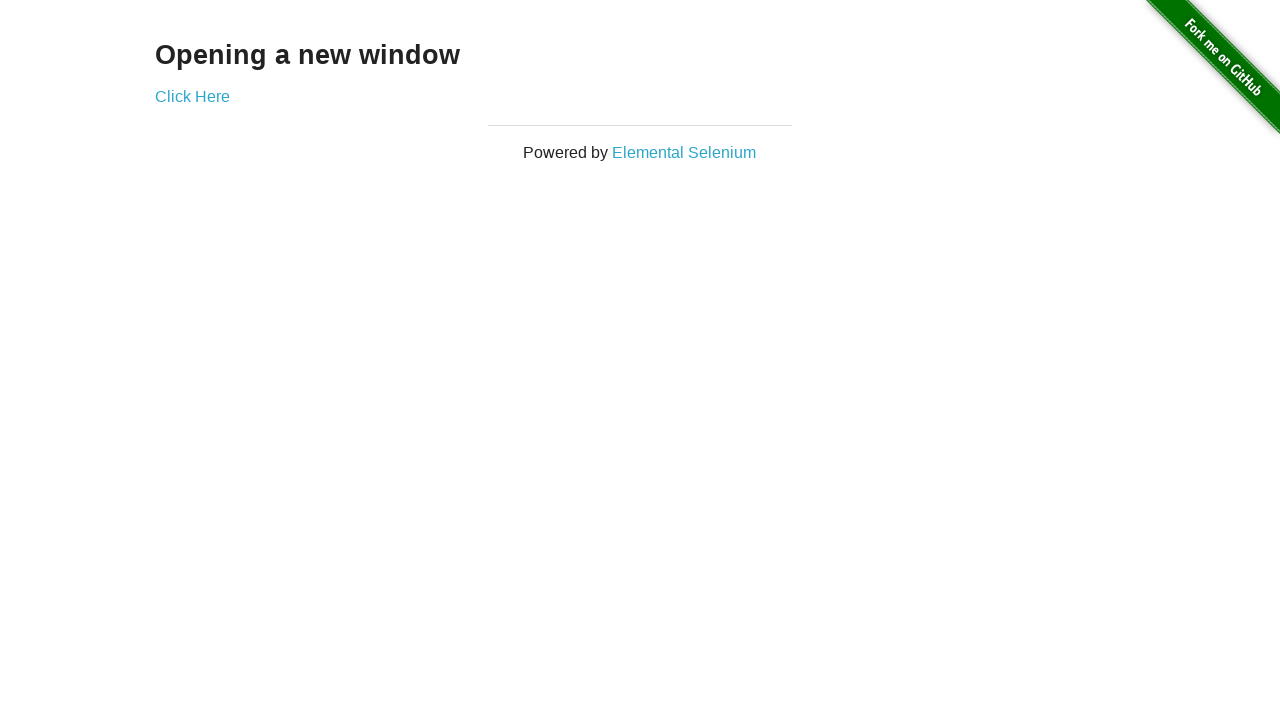

Opened a new tab
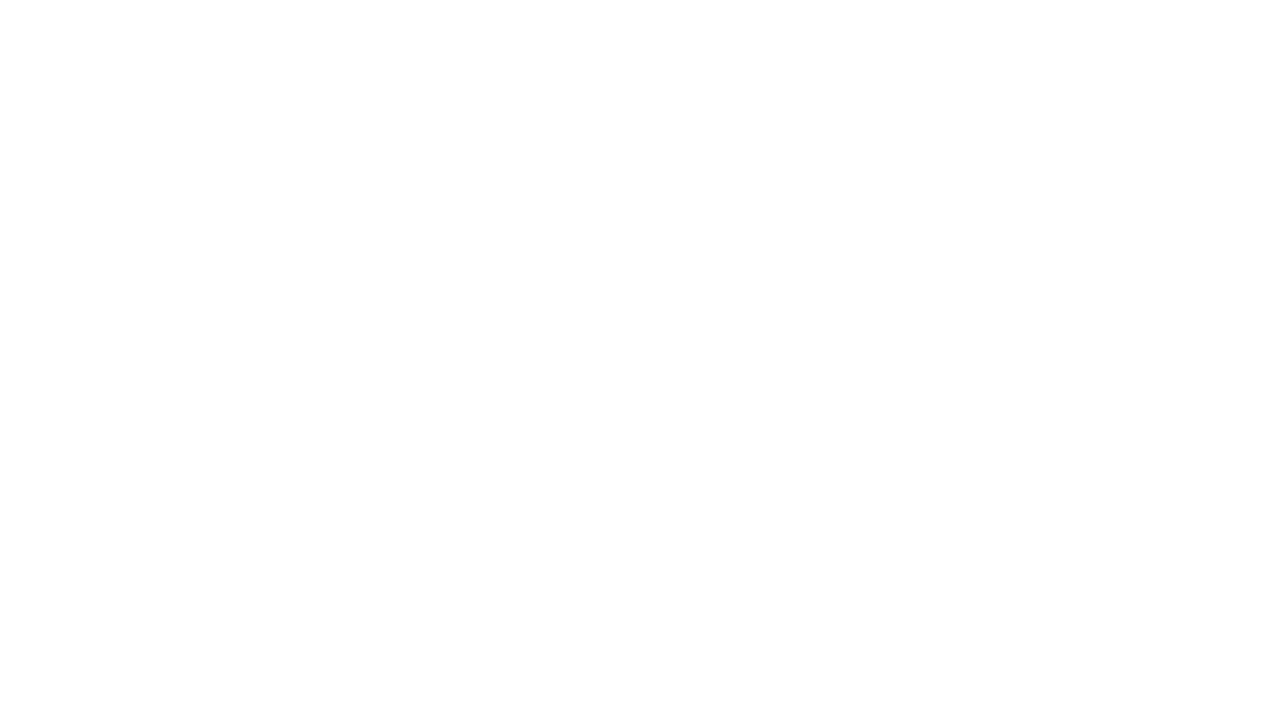

Navigated to typos page in new tab
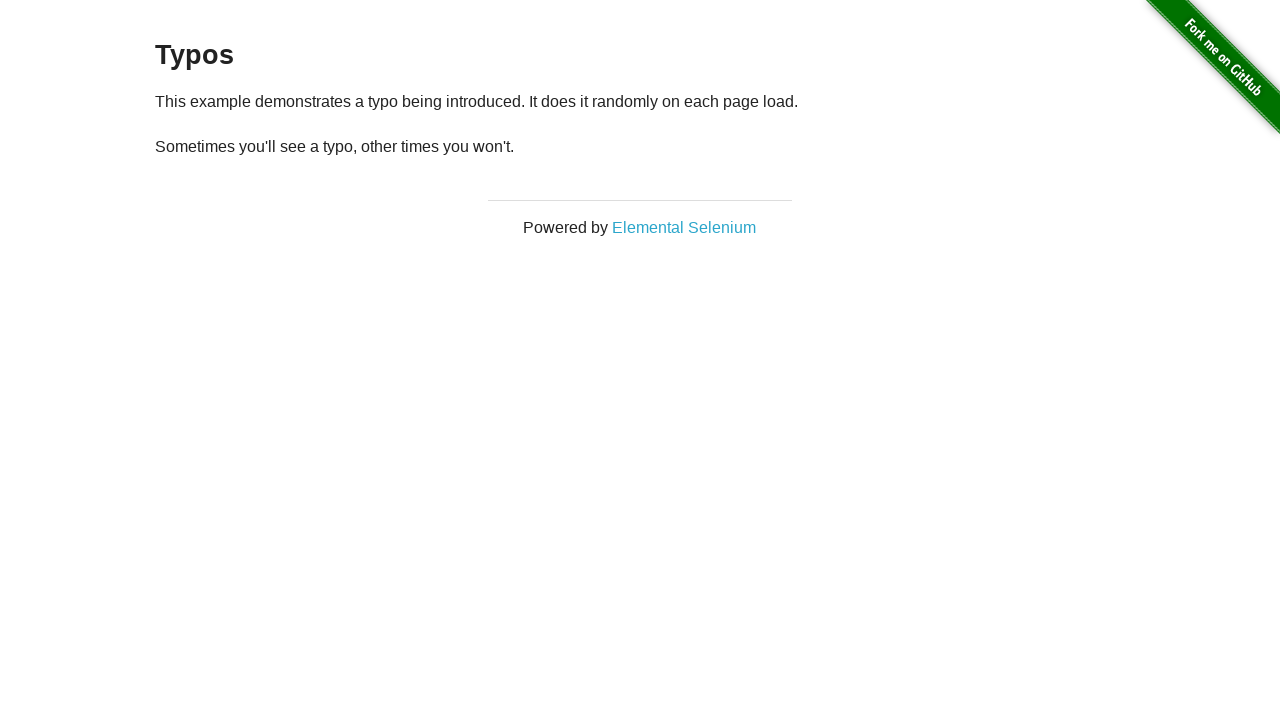

Verified there are 2 tabs open
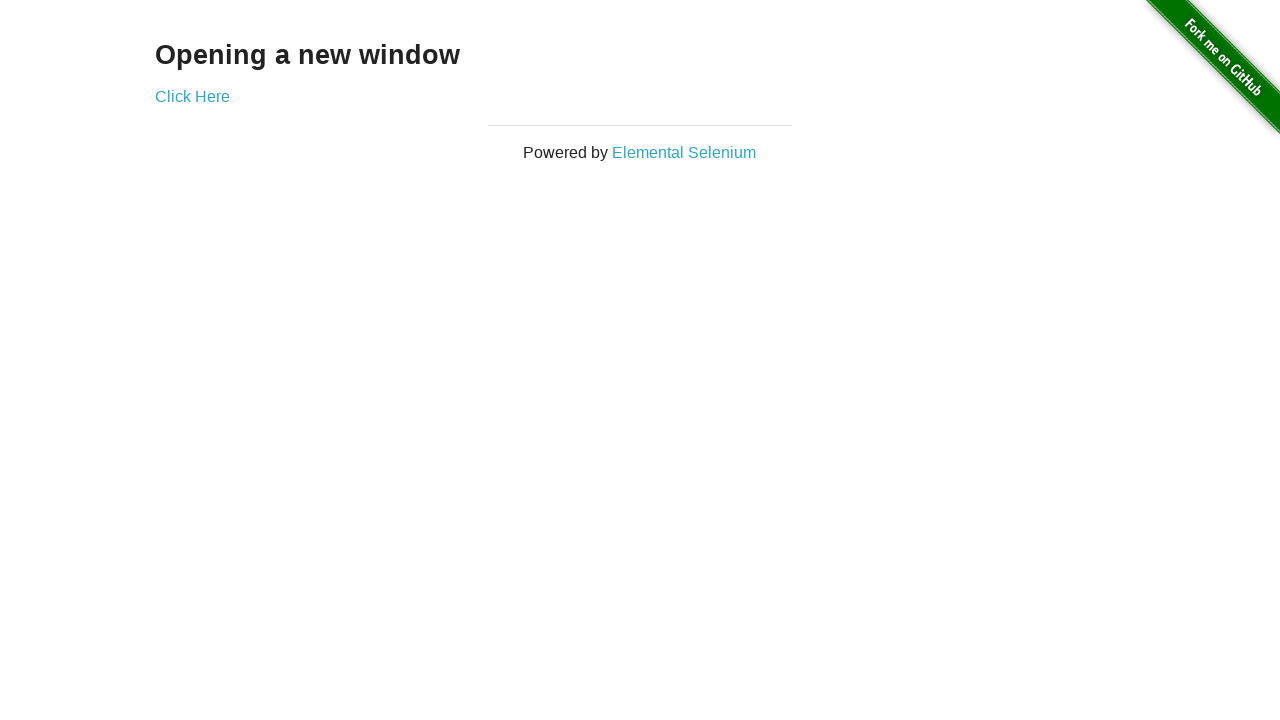

Verified new tab URL contains /typos
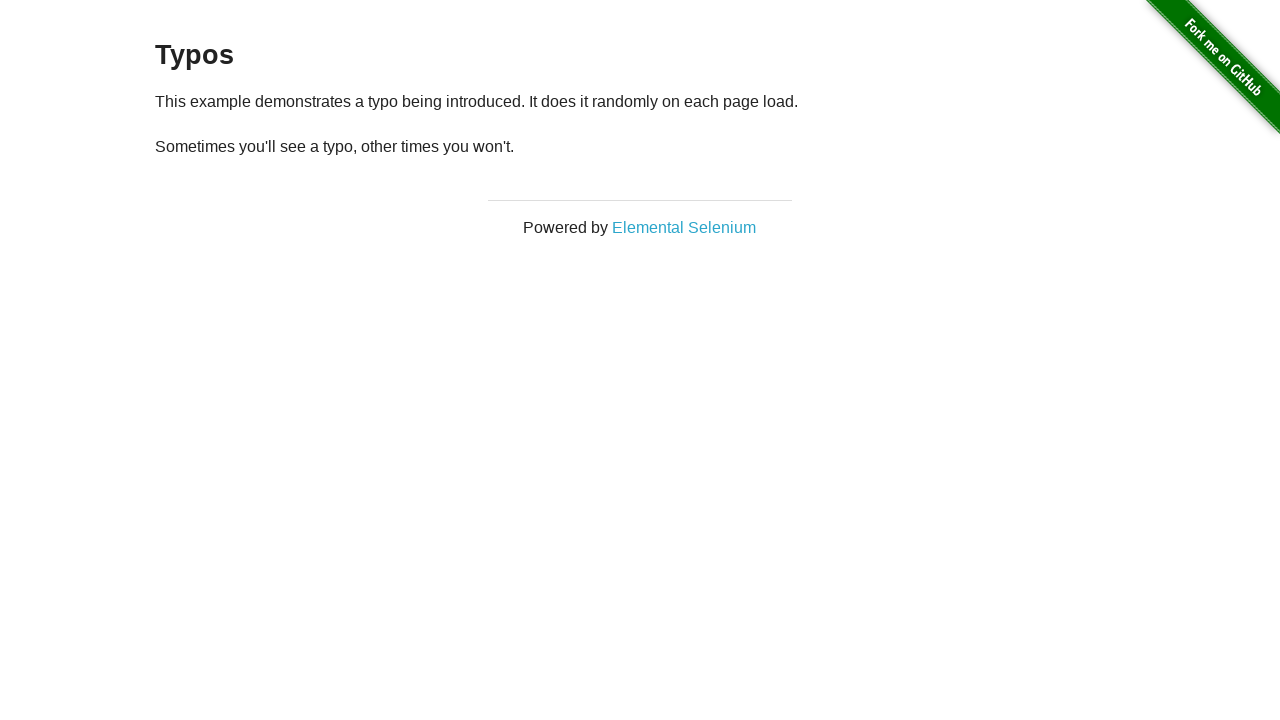

Verified new tab title is 'The Internet'
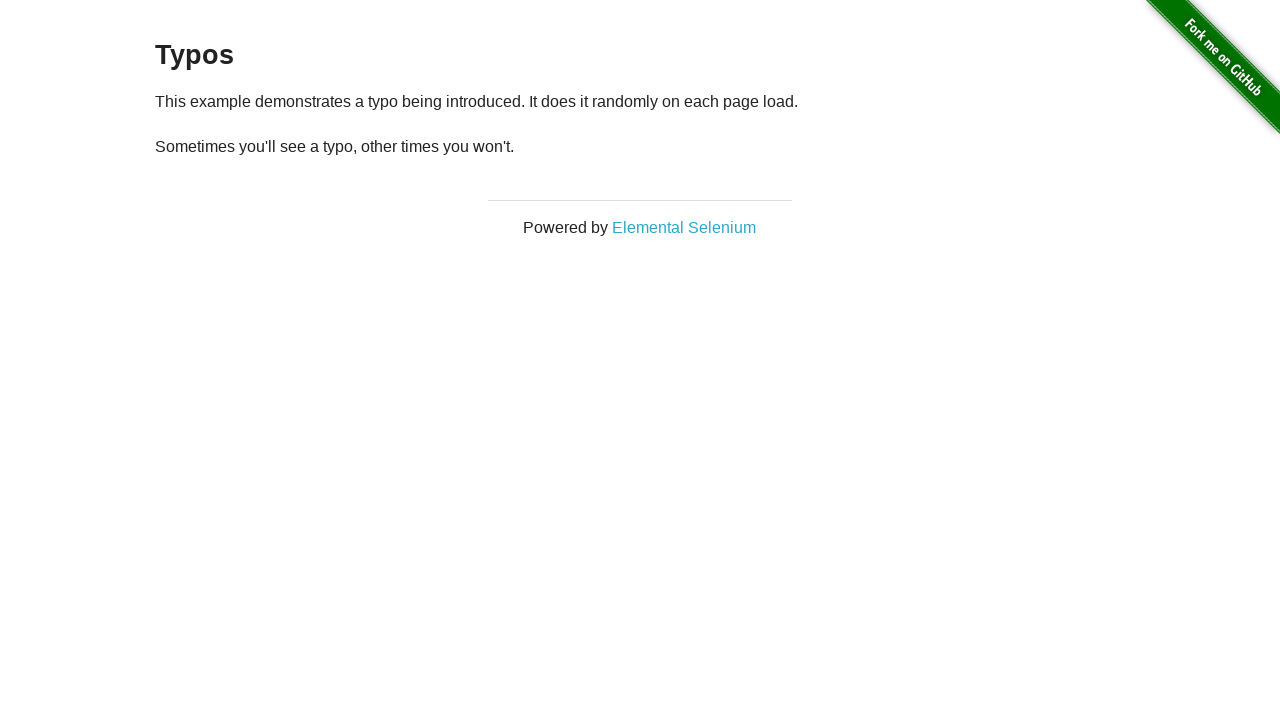

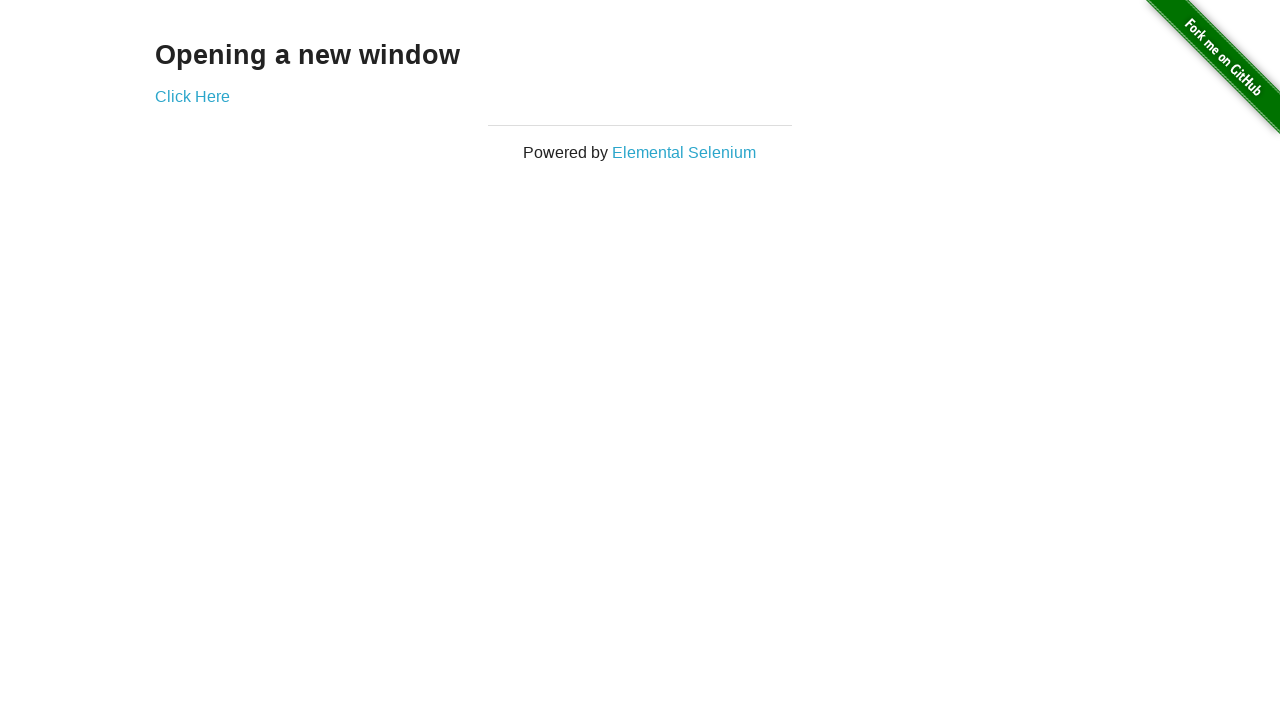